Tests marking all todo items as completed using the "Mark all as complete" checkbox

Starting URL: https://demo.playwright.dev/todomvc

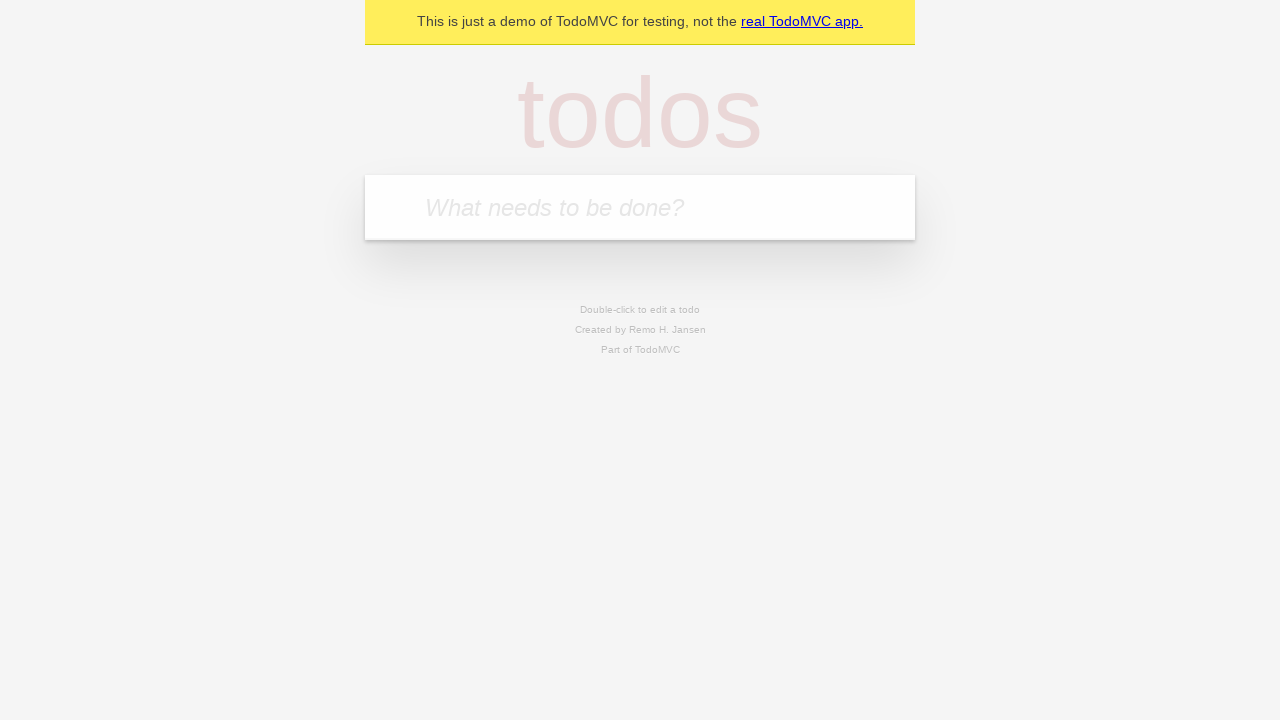

Filled todo input with 'buy some cheese' on internal:attr=[placeholder="What needs to be done?"i]
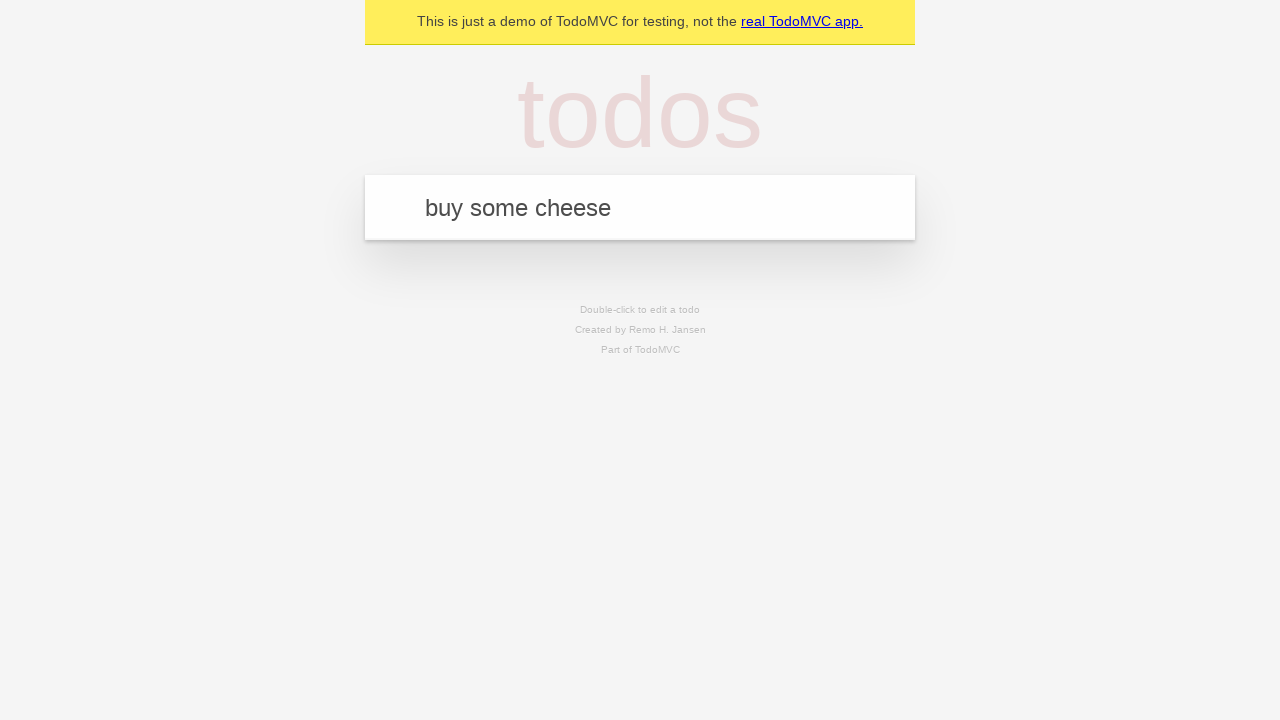

Pressed Enter to add first todo item on internal:attr=[placeholder="What needs to be done?"i]
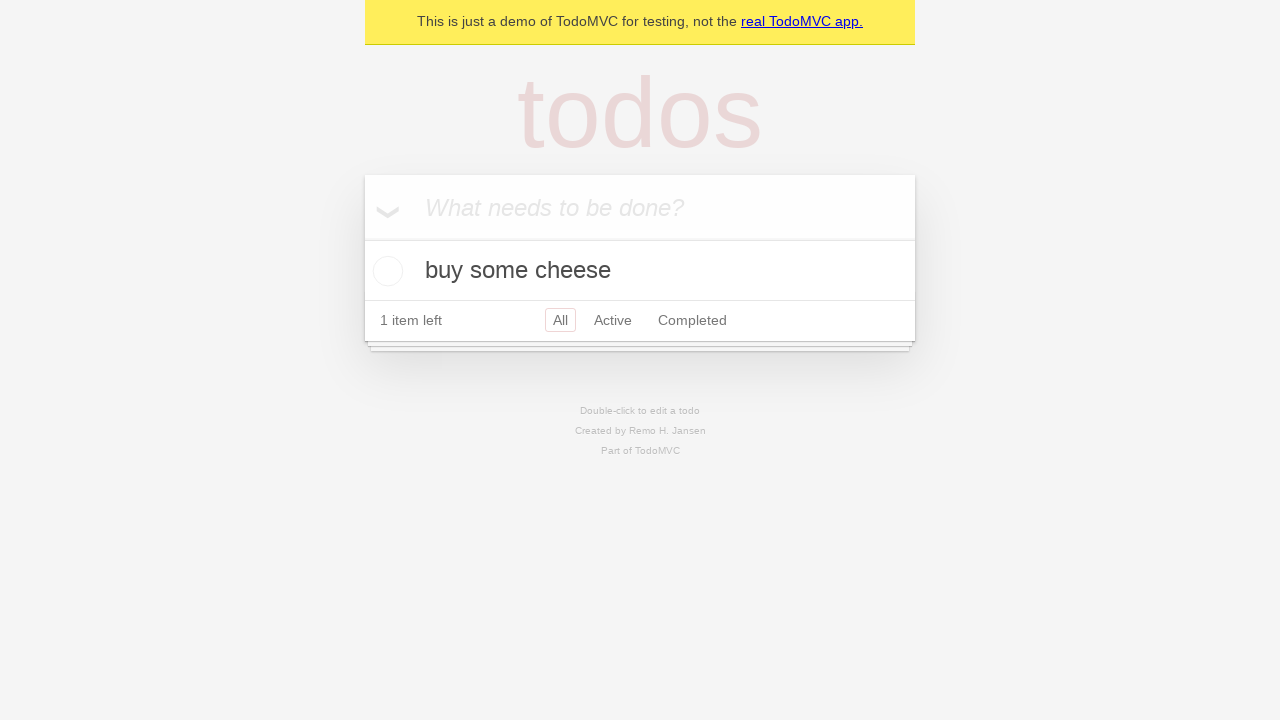

Filled todo input with 'feed the cat' on internal:attr=[placeholder="What needs to be done?"i]
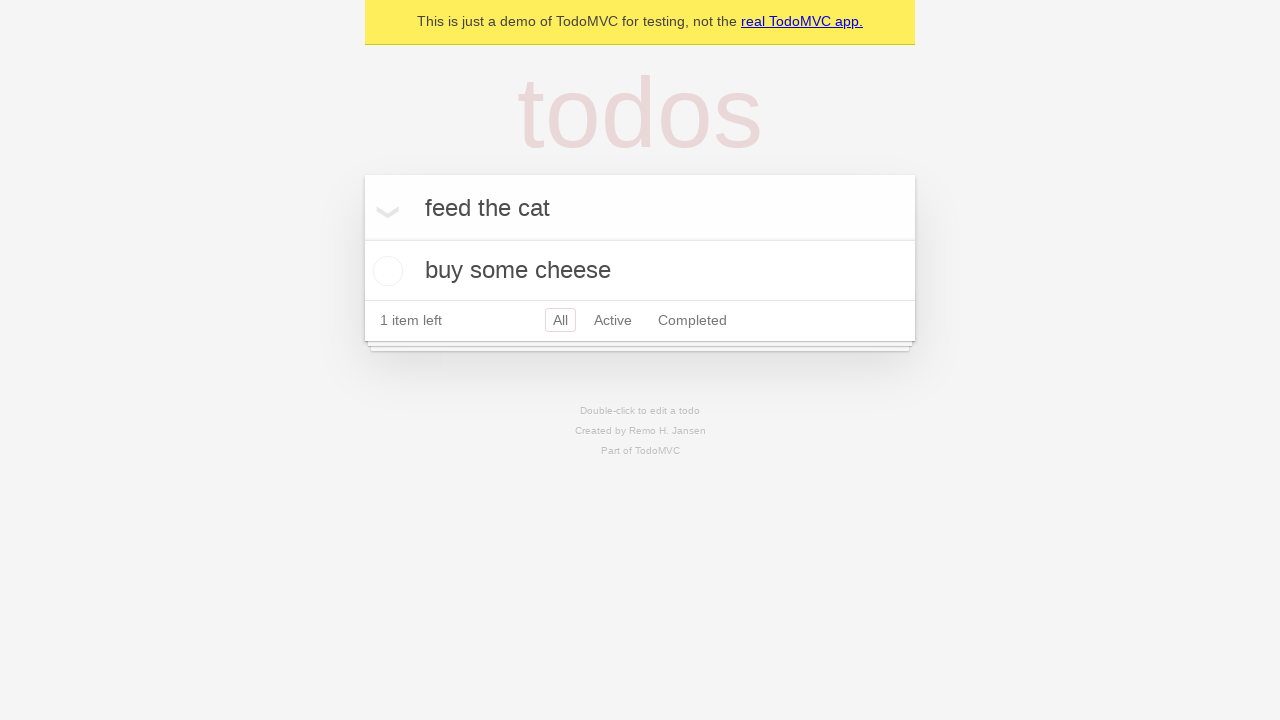

Pressed Enter to add second todo item on internal:attr=[placeholder="What needs to be done?"i]
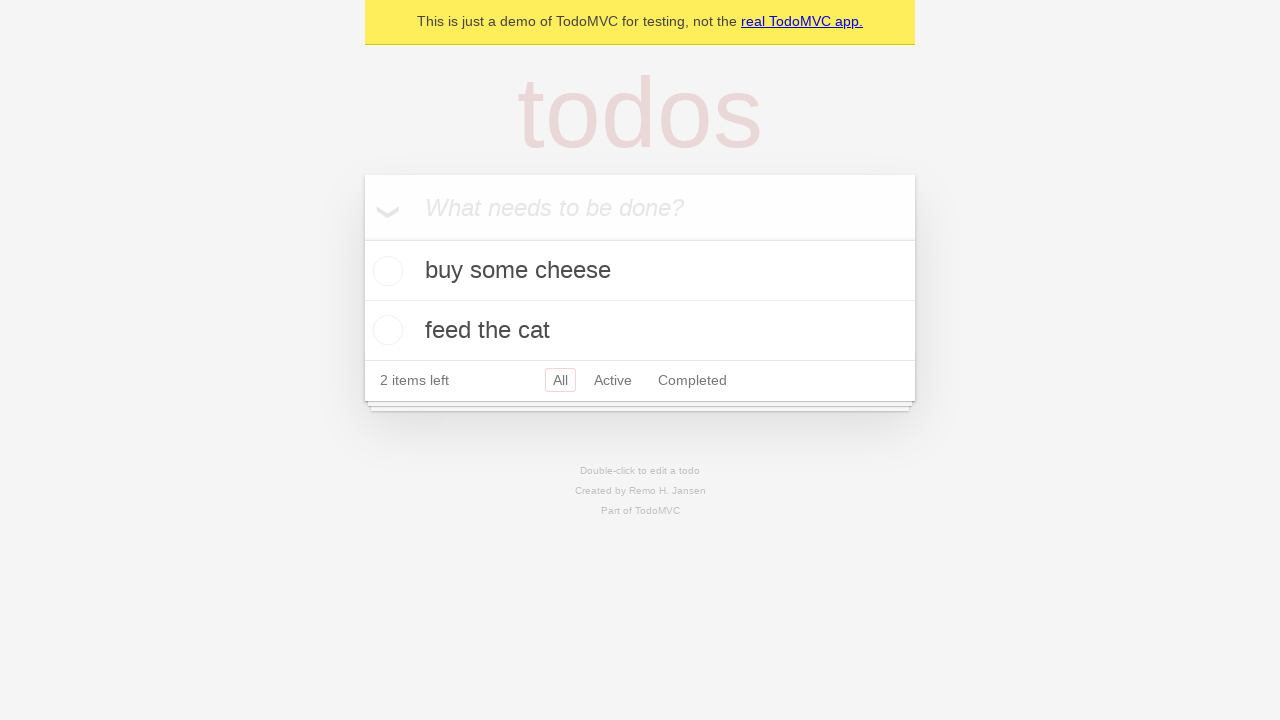

Filled todo input with 'book a doctors appointment' on internal:attr=[placeholder="What needs to be done?"i]
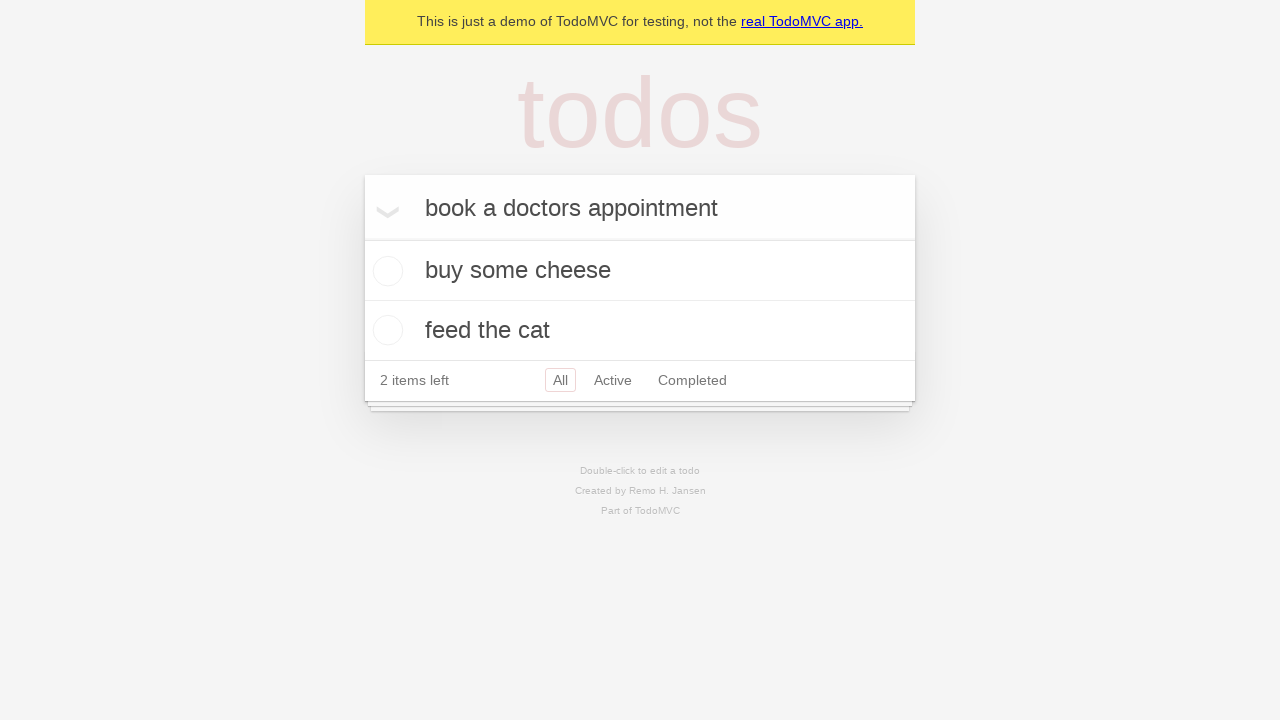

Pressed Enter to add third todo item on internal:attr=[placeholder="What needs to be done?"i]
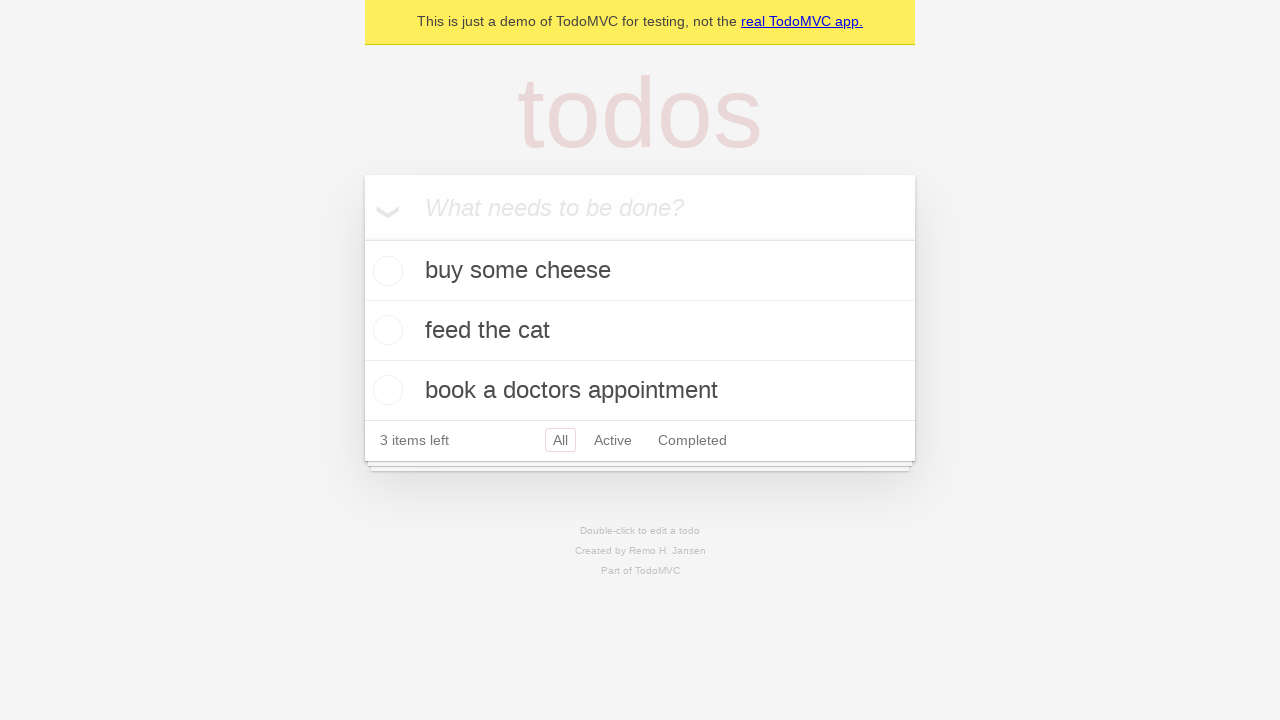

Clicked 'Mark all as complete' checkbox at (362, 238) on internal:label="Mark all as complete"i
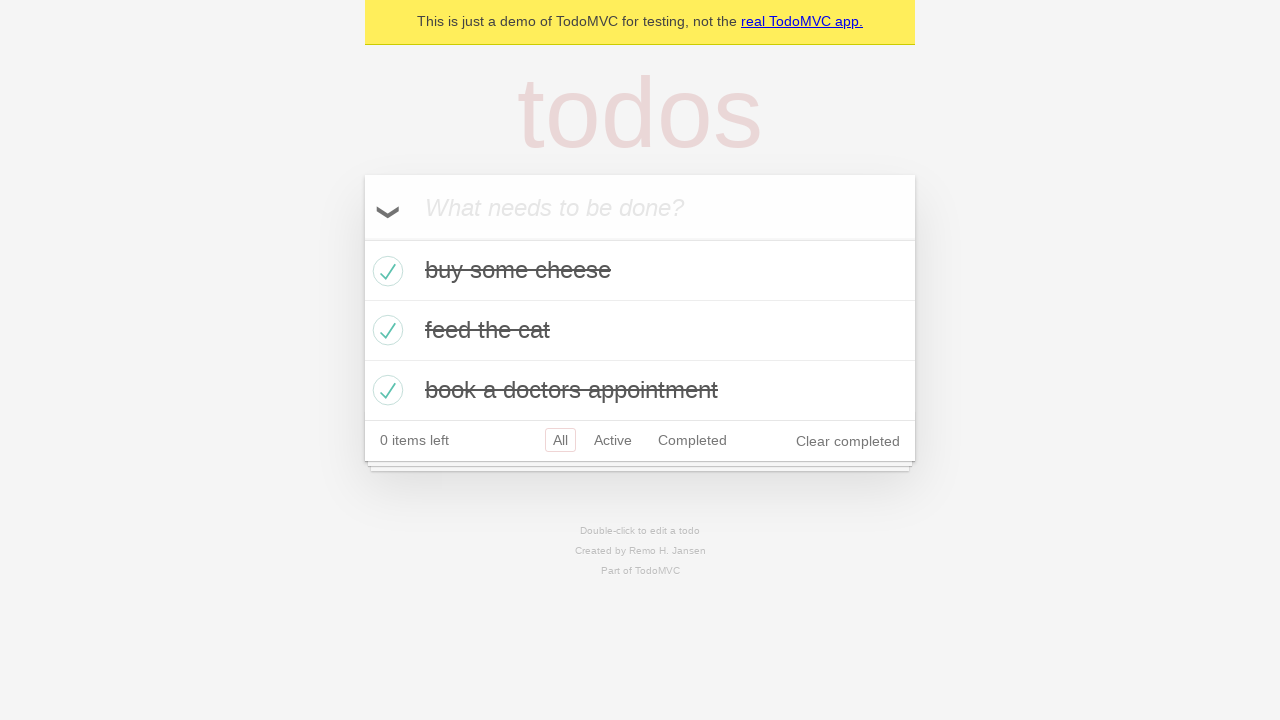

Verified all todo items marked as completed
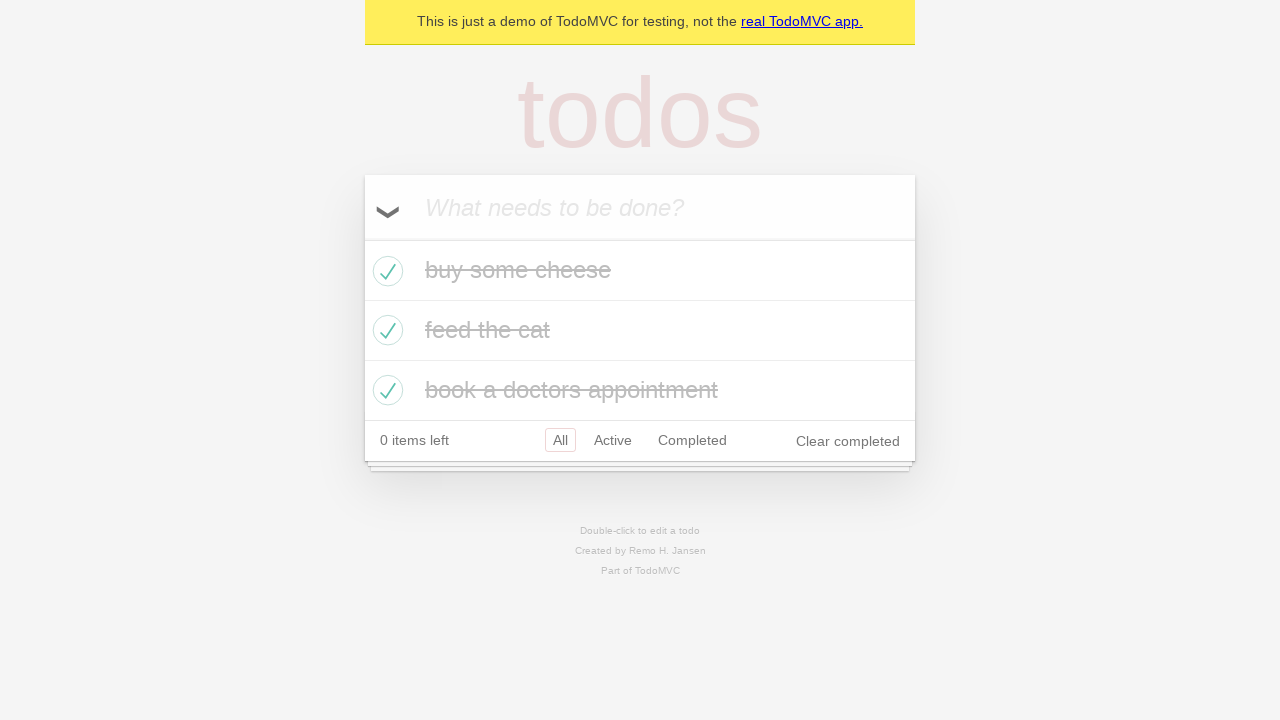

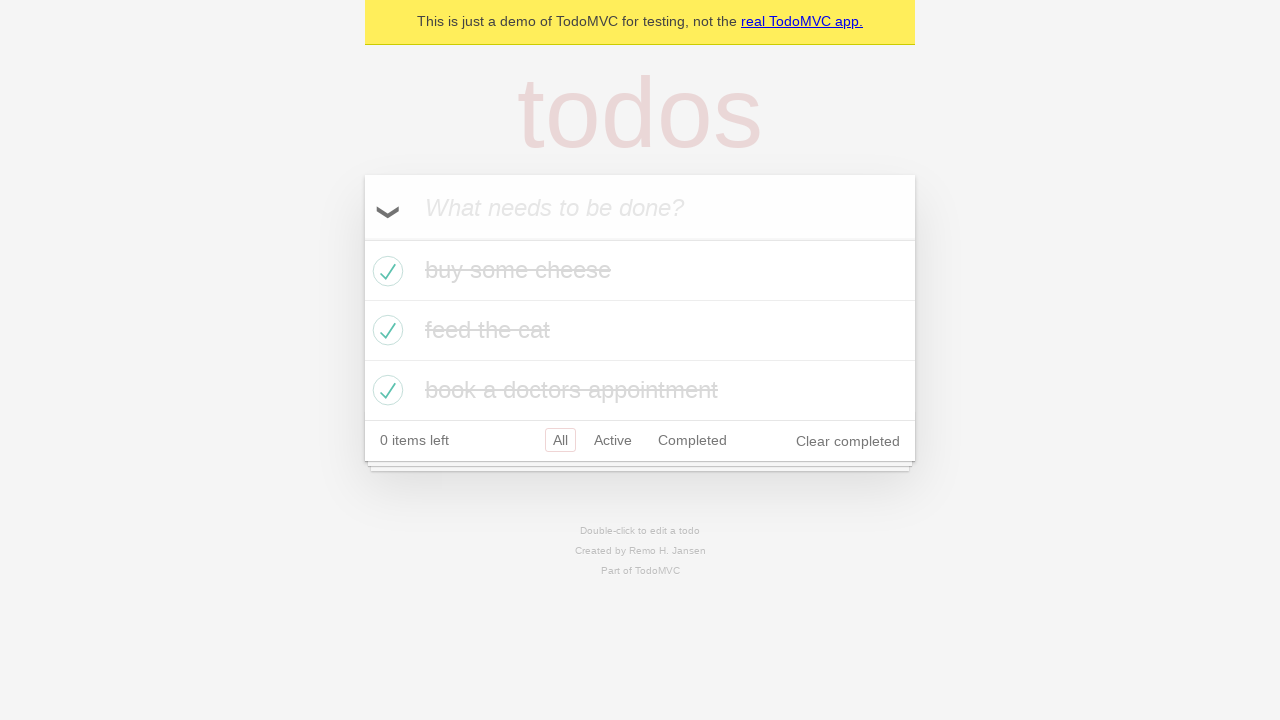